Tests JavaScript alert functionality by navigating to the JavaScript Alerts page, triggering a JS prompt, entering text into the prompt, accepting it, and verifying the result message is displayed correctly.

Starting URL: http://the-internet.herokuapp.com/

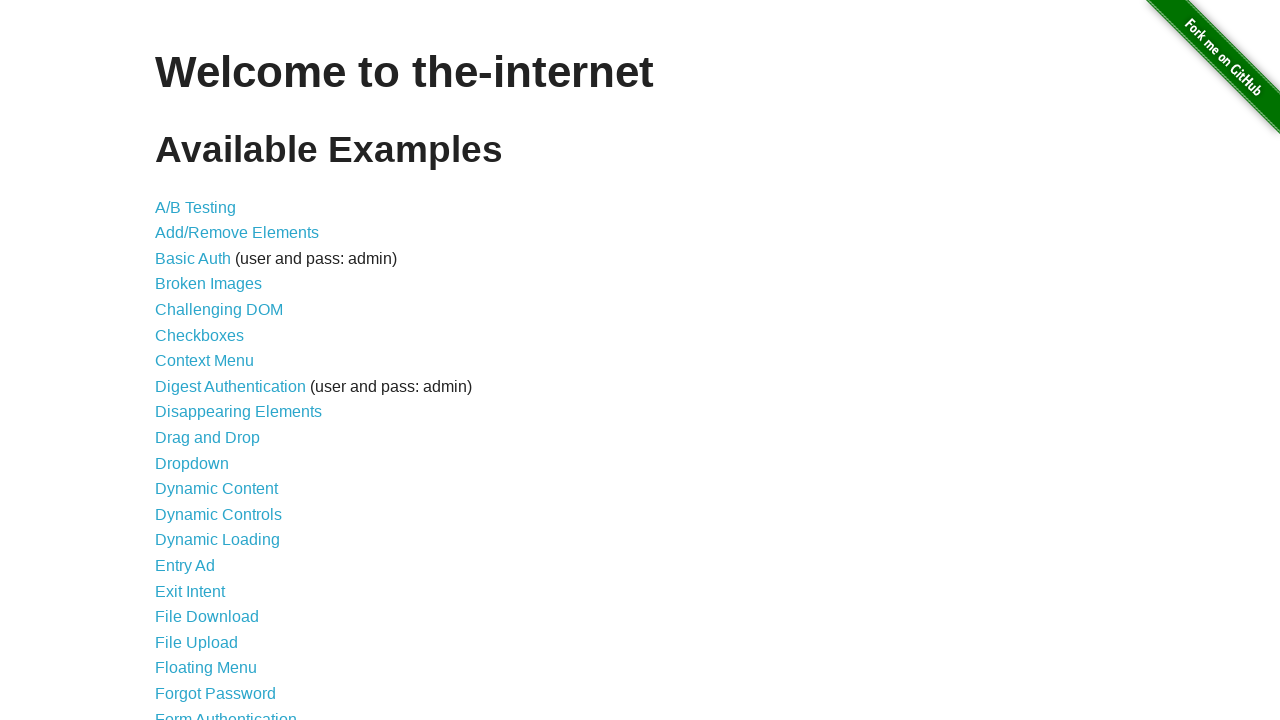

Clicked JavaScript Alerts link to navigate to alerts page at (214, 361) on text=JavaScript Alerts
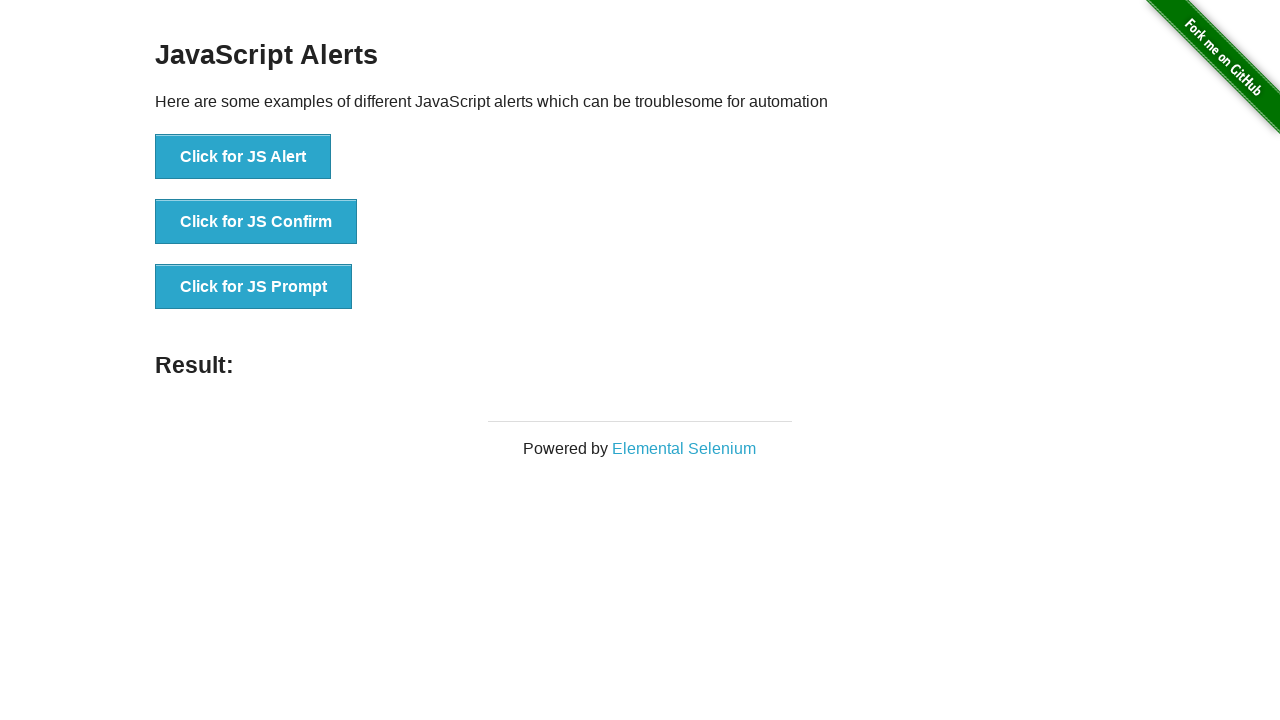

Clicked the 'Click for JS Prompt' button at (254, 287) on xpath=//*[@id='content']/div/ul/li[3]/button
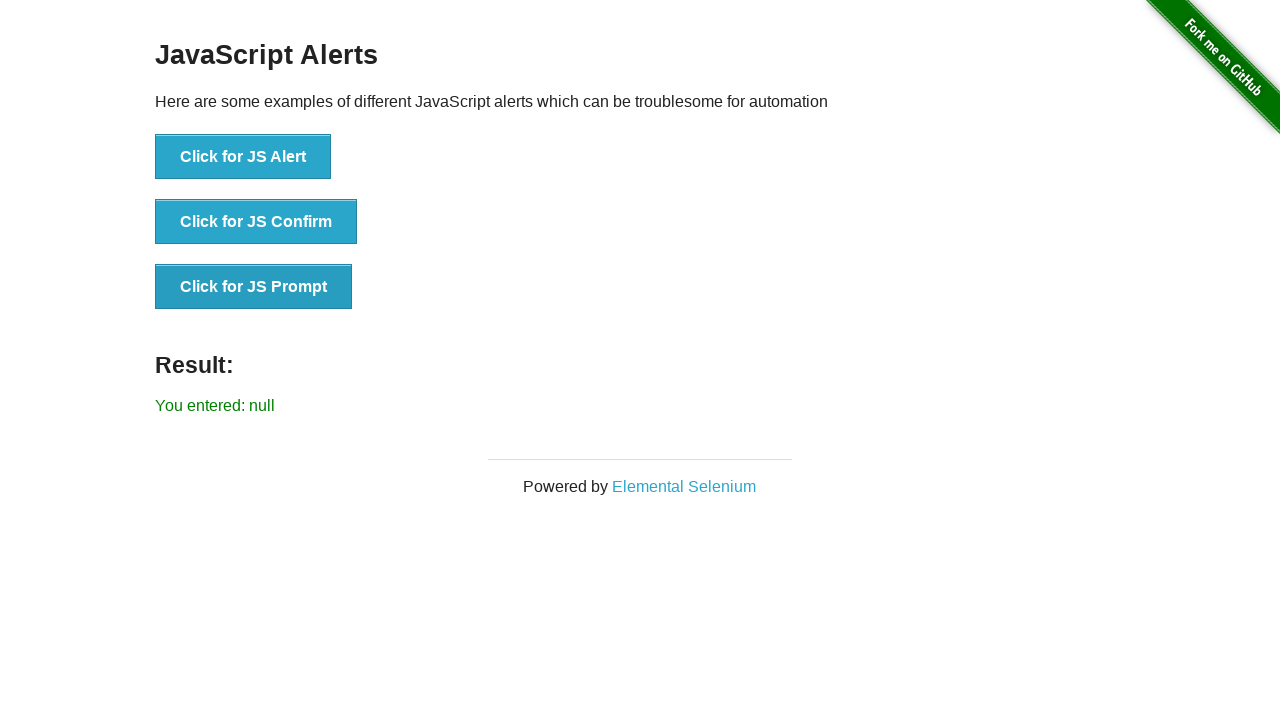

Set up dialog handler to accept prompt with text 'javahero'
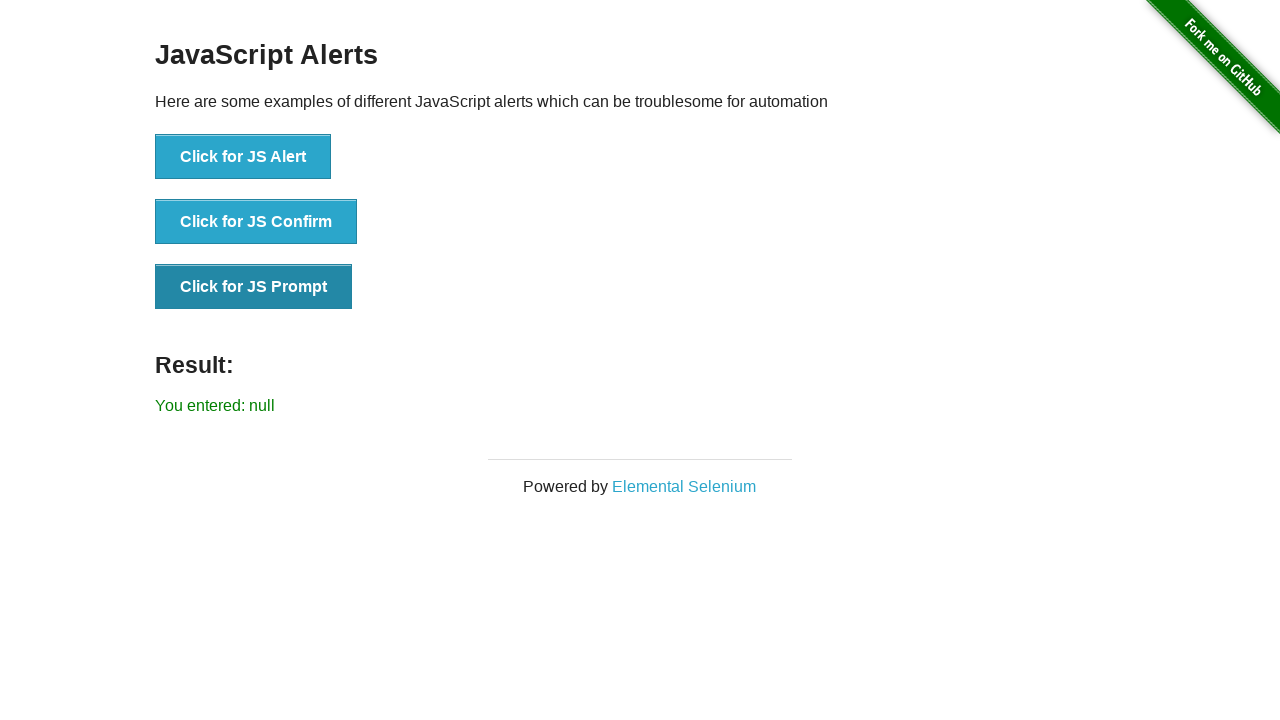

Clicked 'Click for JS Prompt' button to trigger the dialog at (254, 287) on button:has-text('Click for JS Prompt')
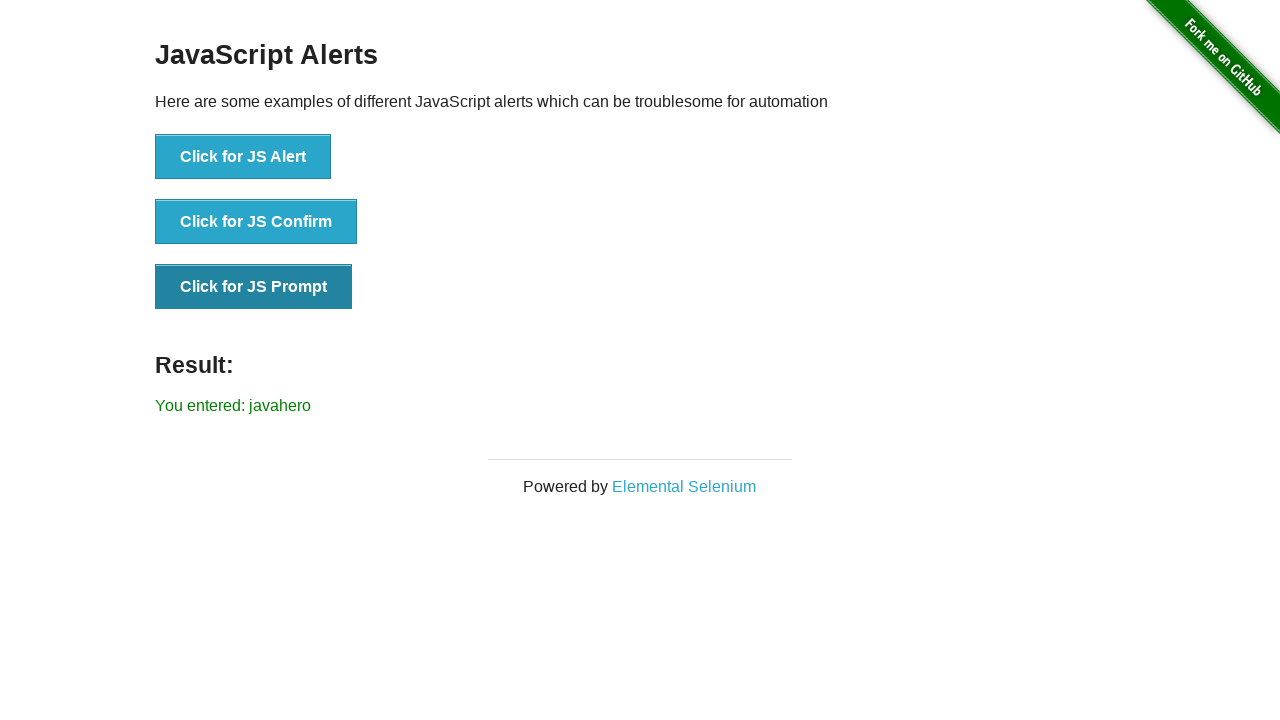

Waited for result message to appear
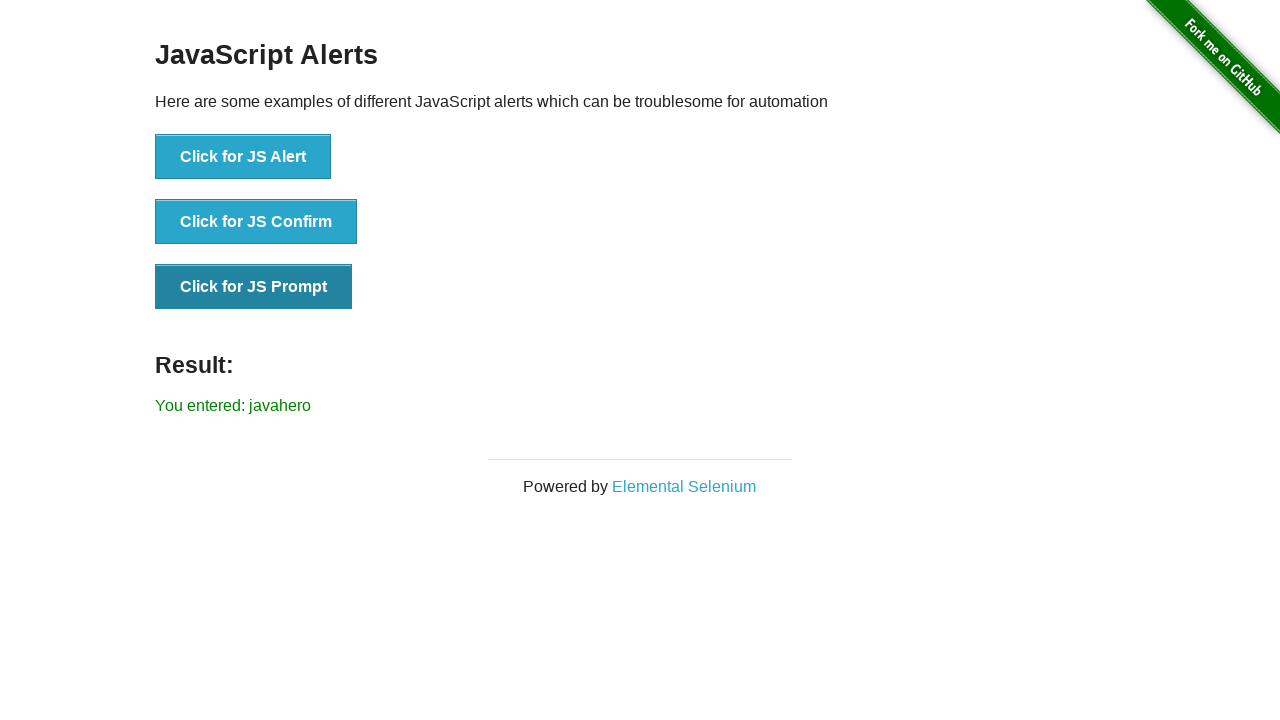

Retrieved result text content
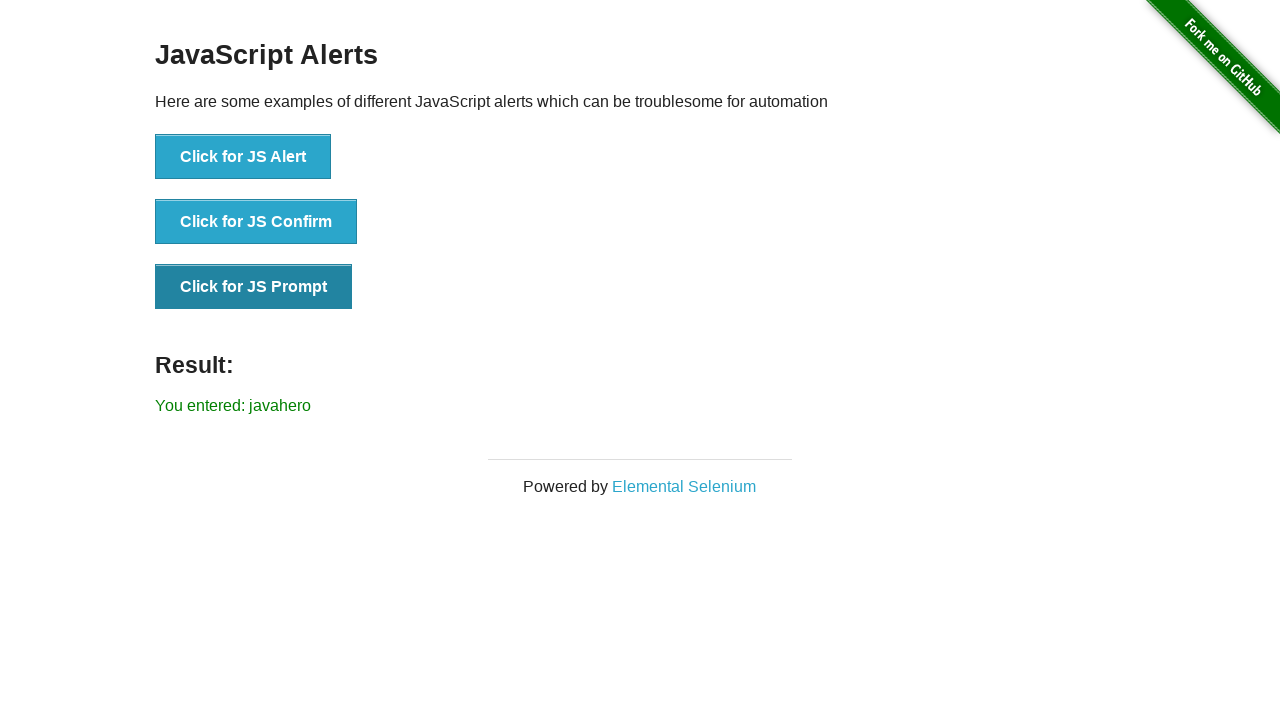

Verified result message displays 'You entered: javahero'
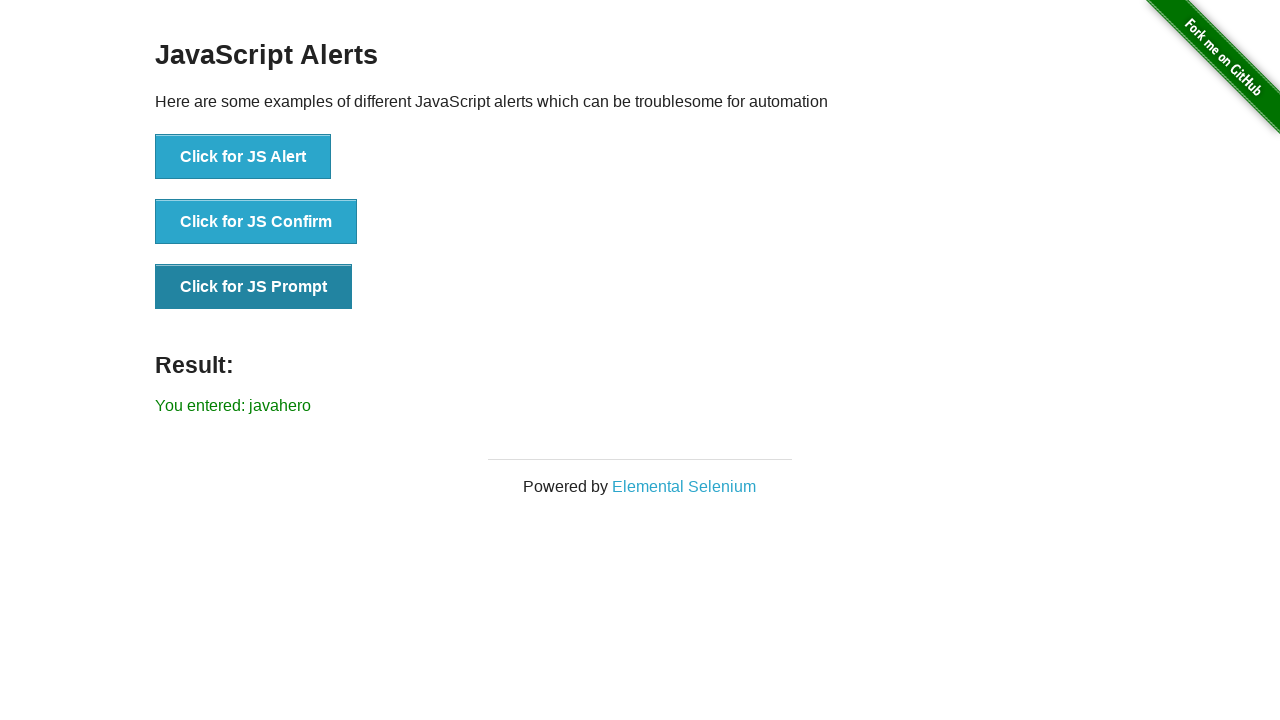

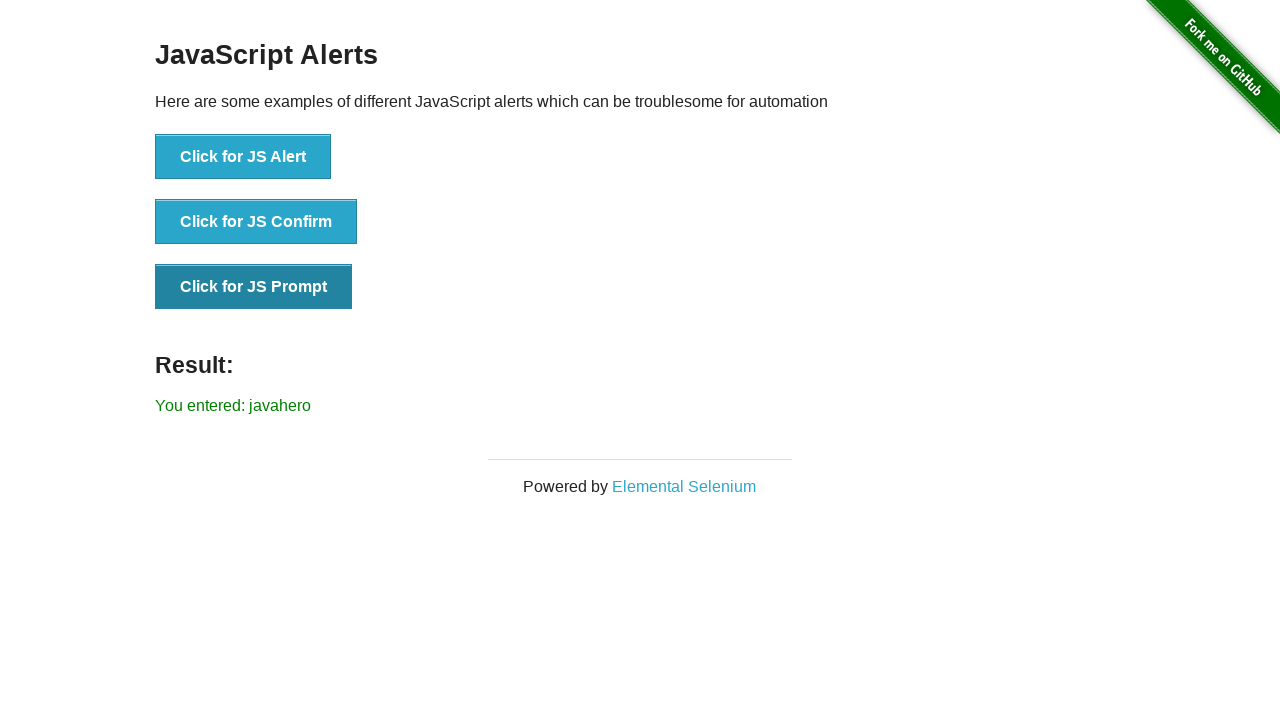